Tests that edits are saved when the input field loses focus (blur event)

Starting URL: https://demo.playwright.dev/todomvc

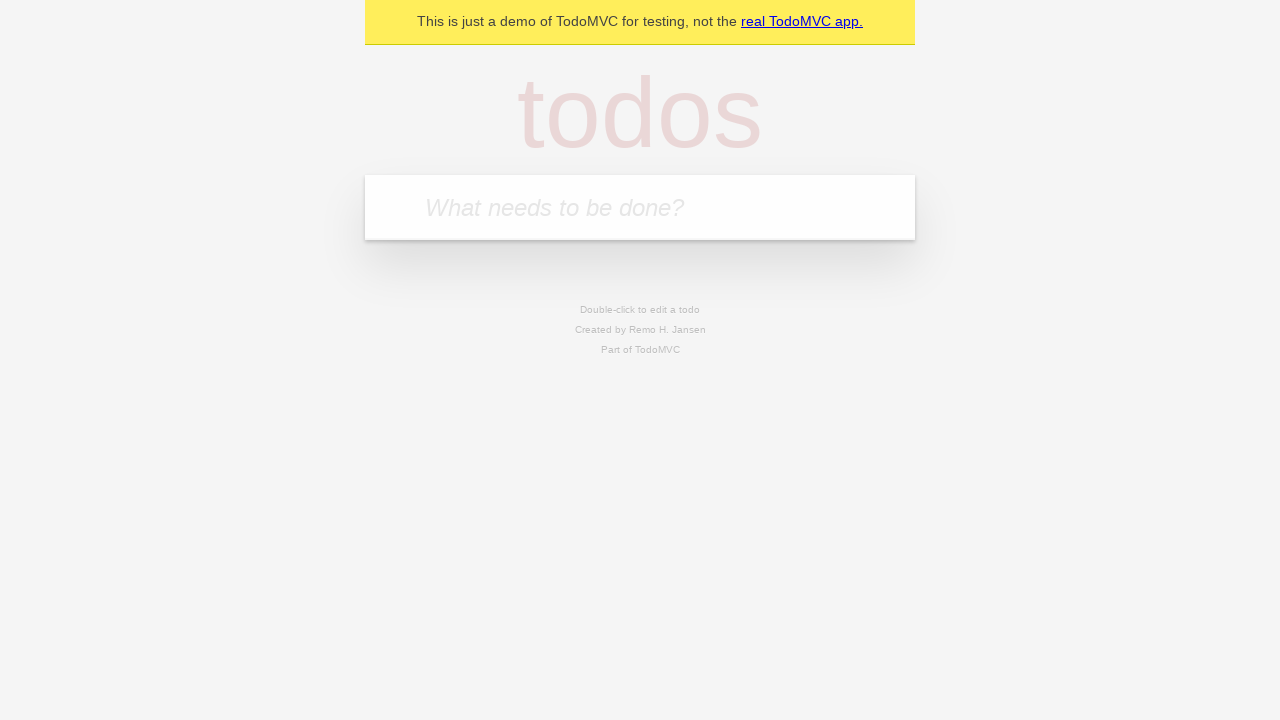

Filled new todo field with 'buy some cheese' on internal:attr=[placeholder="What needs to be done?"i]
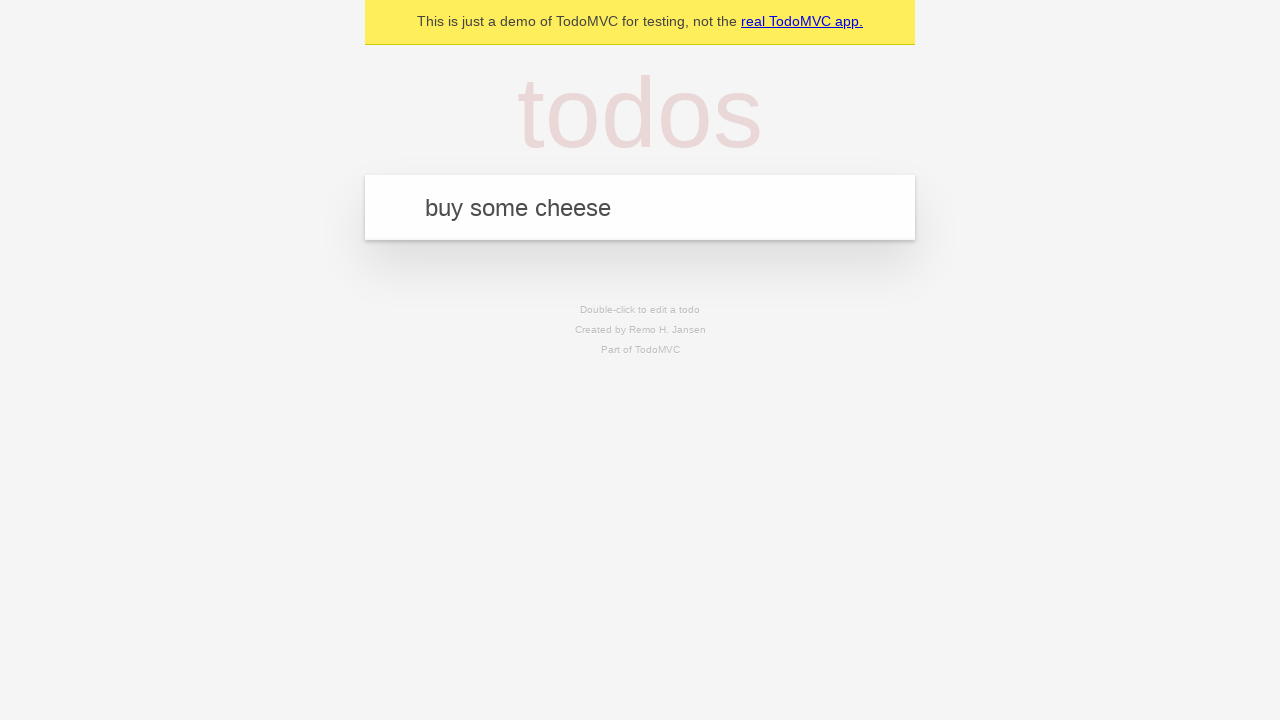

Pressed Enter to create todo 'buy some cheese' on internal:attr=[placeholder="What needs to be done?"i]
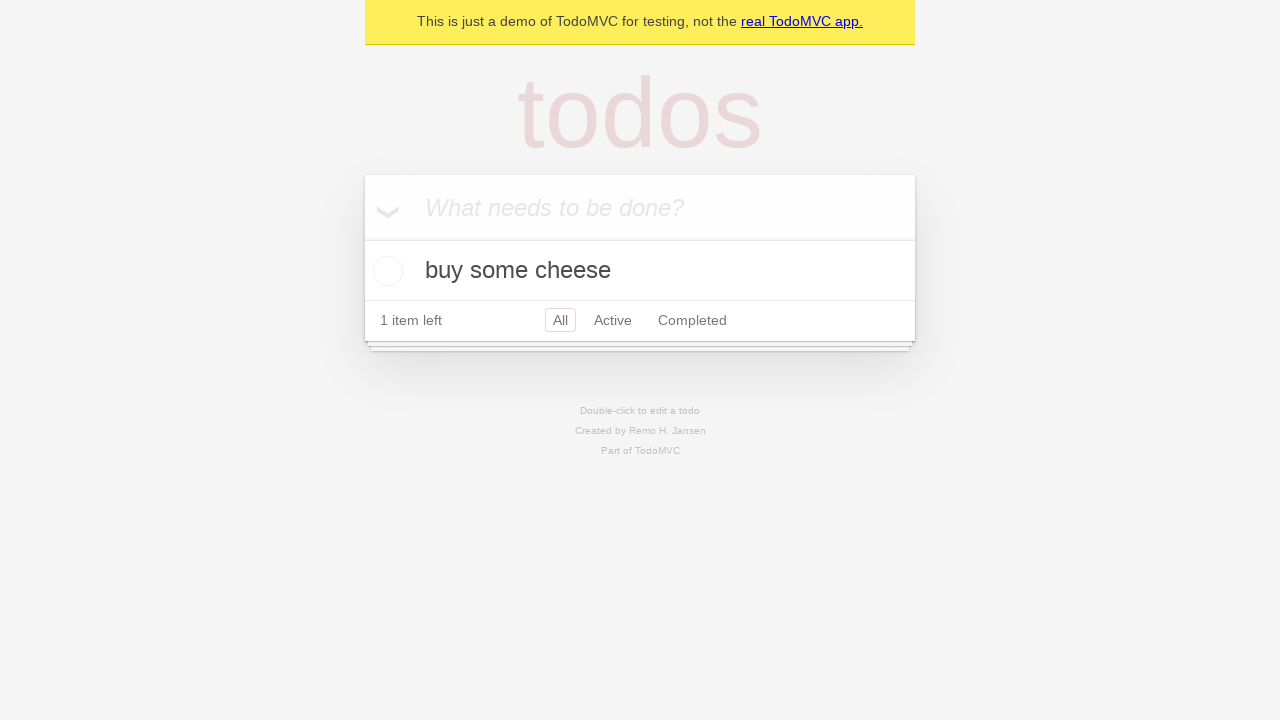

Filled new todo field with 'feed the cat' on internal:attr=[placeholder="What needs to be done?"i]
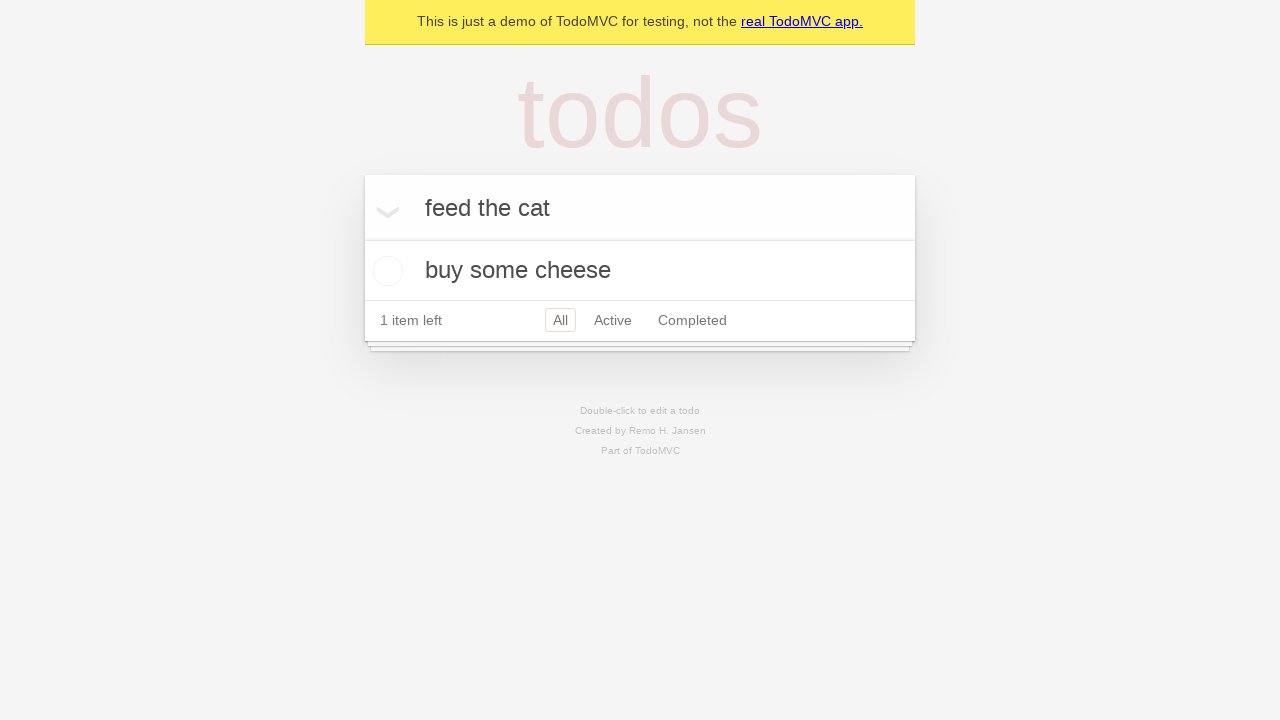

Pressed Enter to create todo 'feed the cat' on internal:attr=[placeholder="What needs to be done?"i]
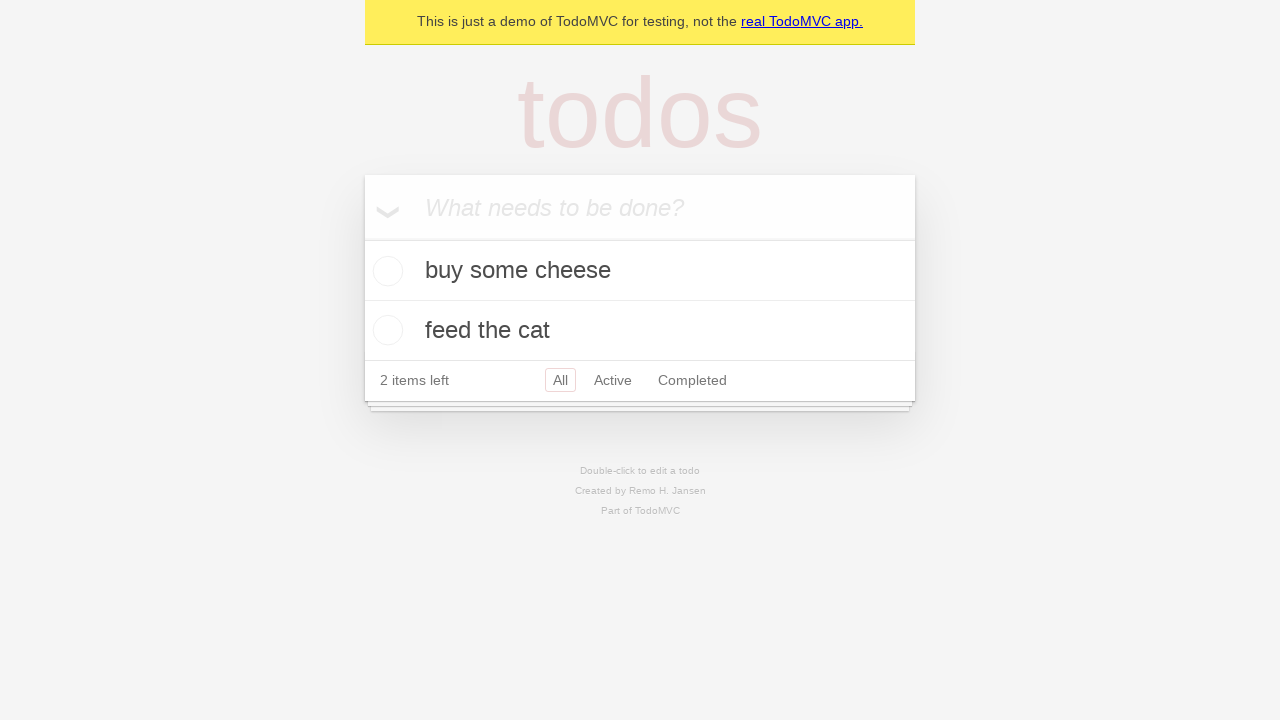

Filled new todo field with 'book a doctors appointment' on internal:attr=[placeholder="What needs to be done?"i]
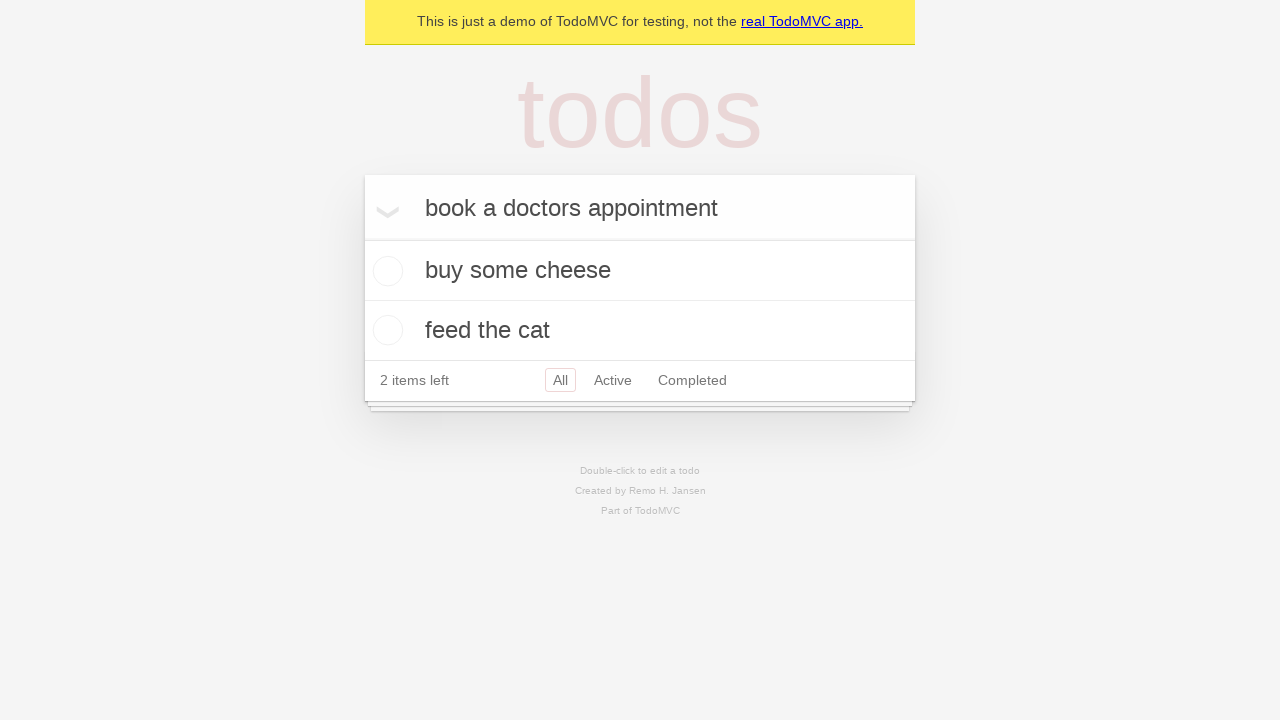

Pressed Enter to create todo 'book a doctors appointment' on internal:attr=[placeholder="What needs to be done?"i]
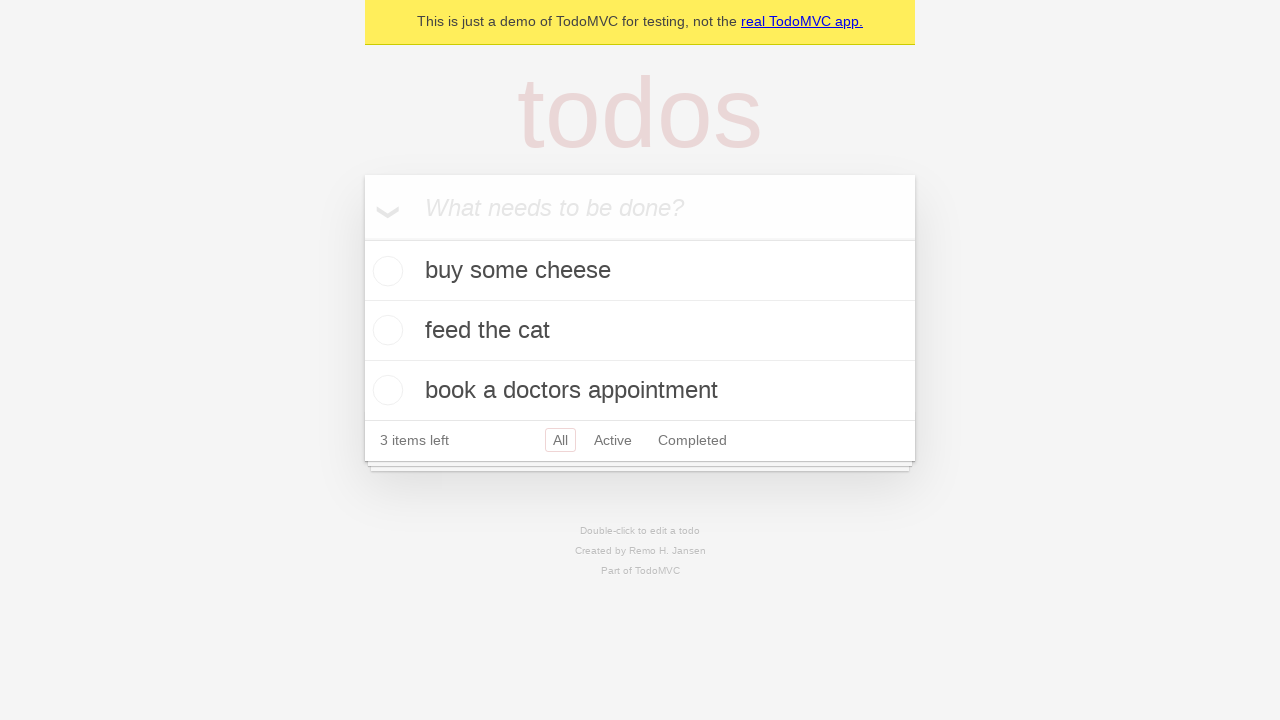

Double-clicked second todo item to enter edit mode at (640, 331) on internal:testid=[data-testid="todo-item"s] >> nth=1
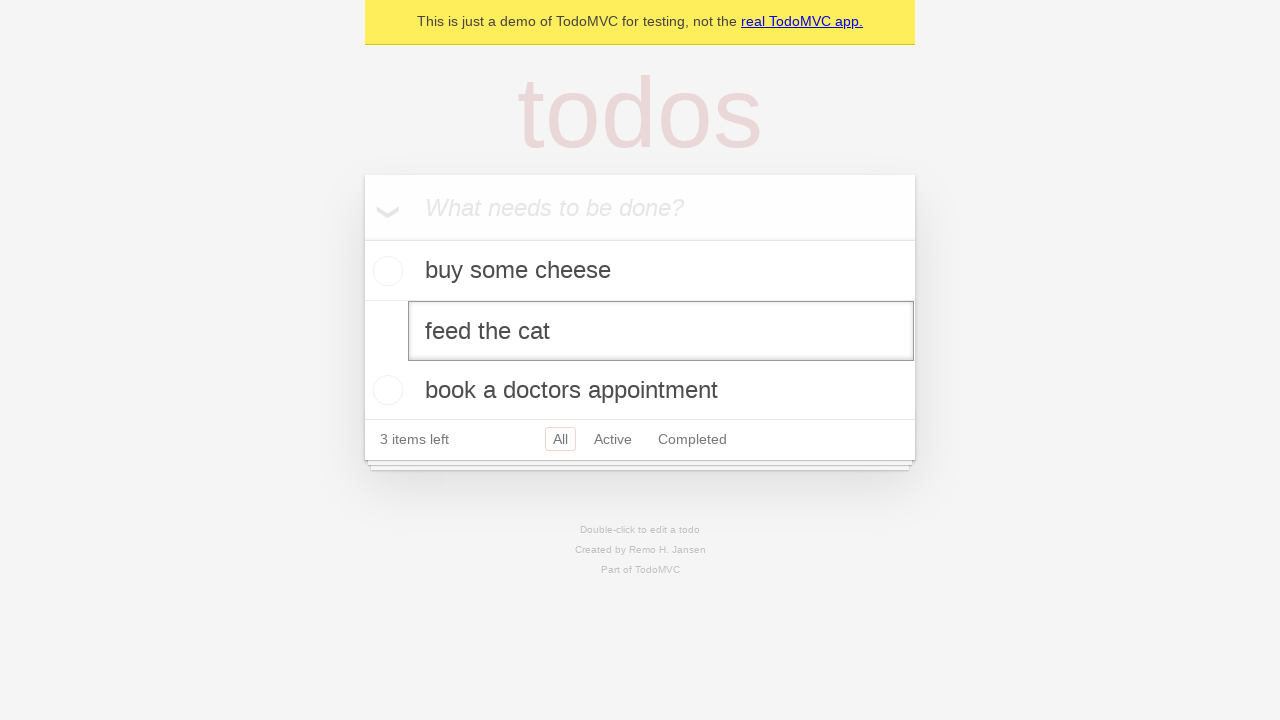

Filled edit field with 'buy some sausages' on internal:testid=[data-testid="todo-item"s] >> nth=1 >> internal:role=textbox[nam
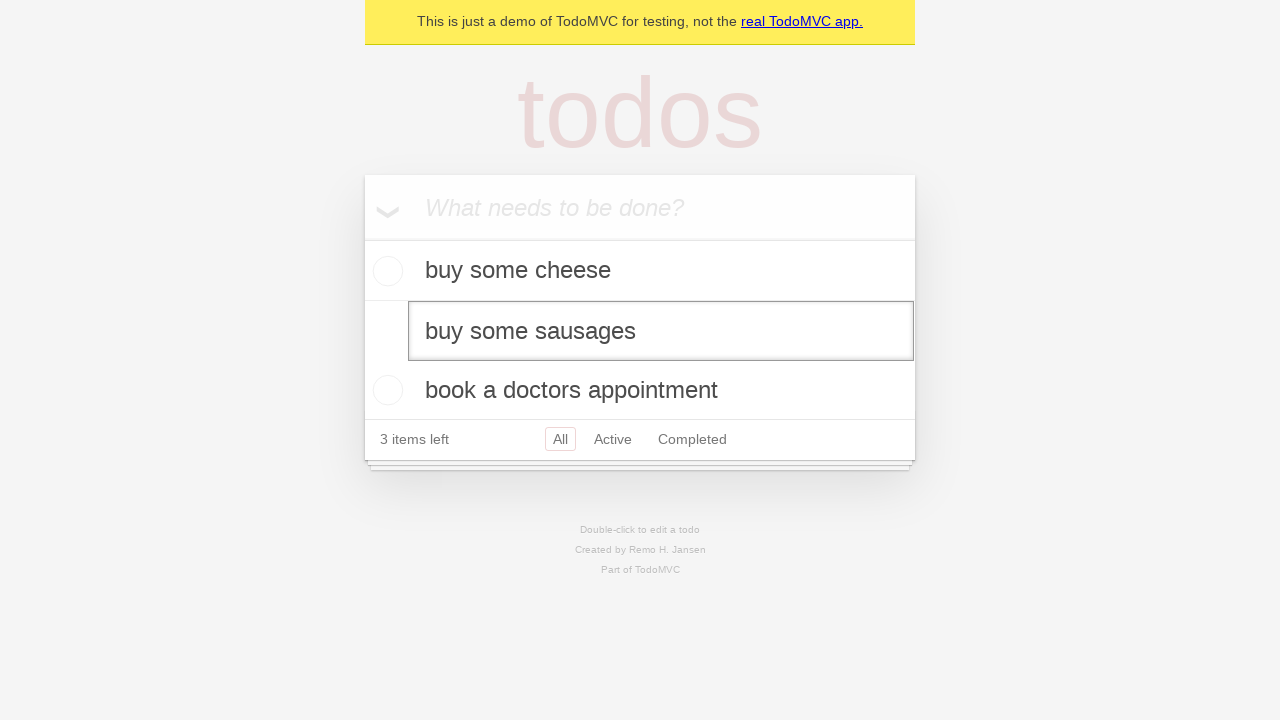

Dispatched blur event on edit field to save changes
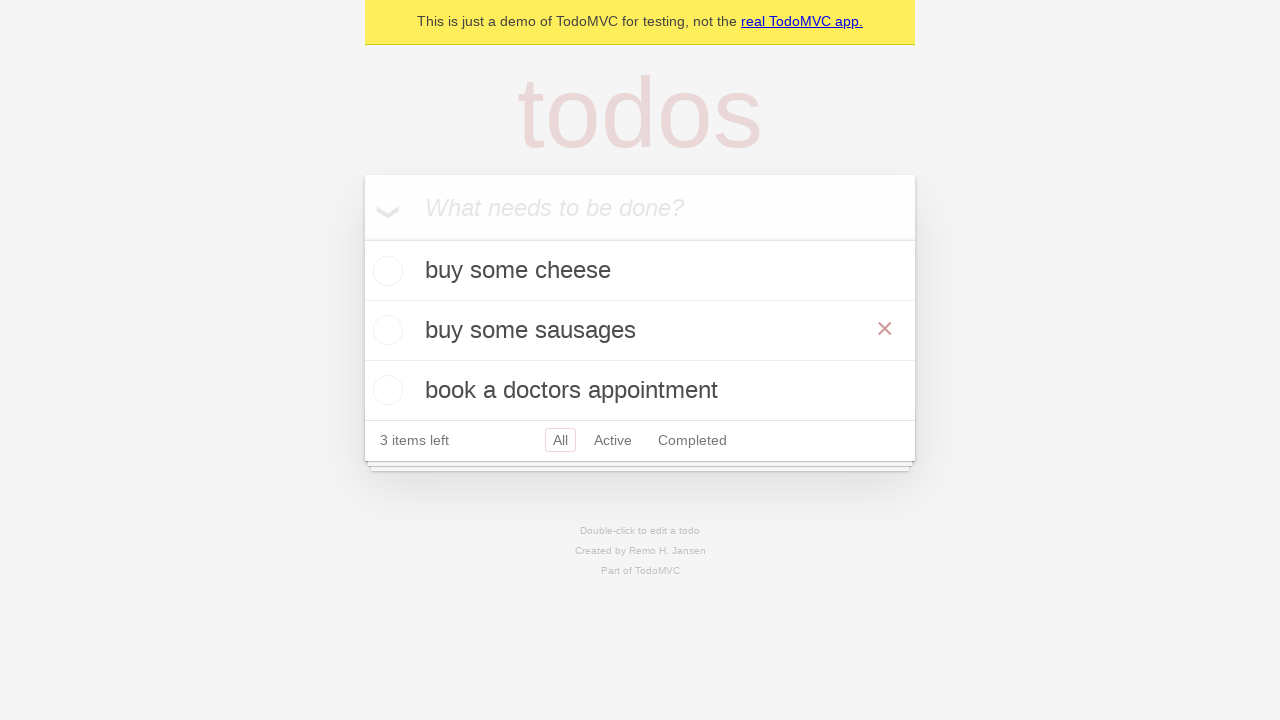

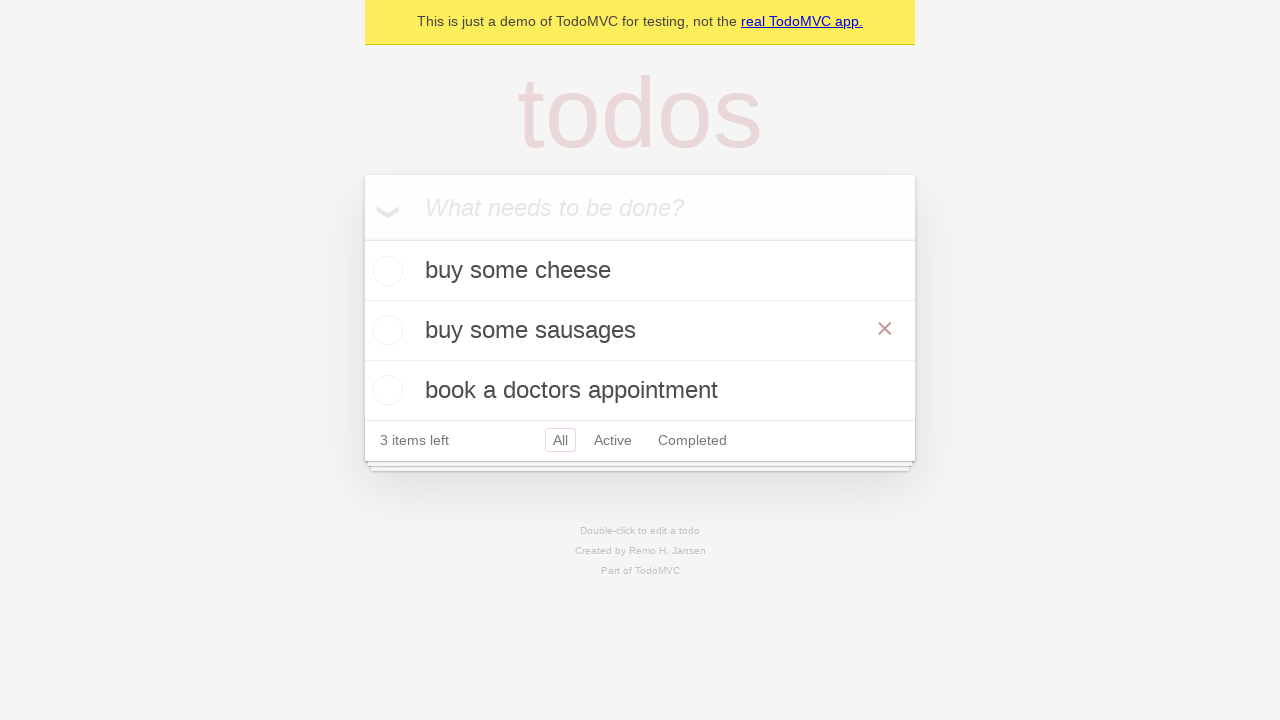